Tests radio button functionality by clicking on Radio Button menu item and selecting the Yes radio option.

Starting URL: https://demoqa.com/elements

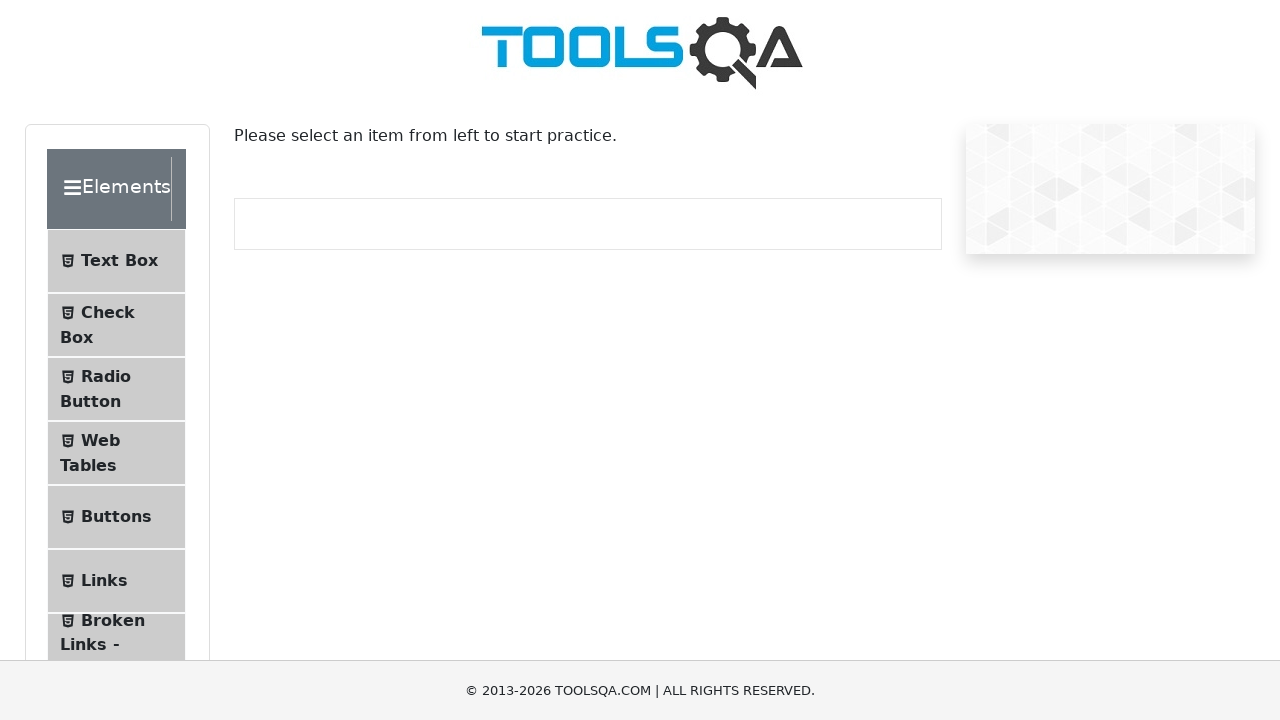

Clicked on Radio Button menu item at (116, 389) on #item-2
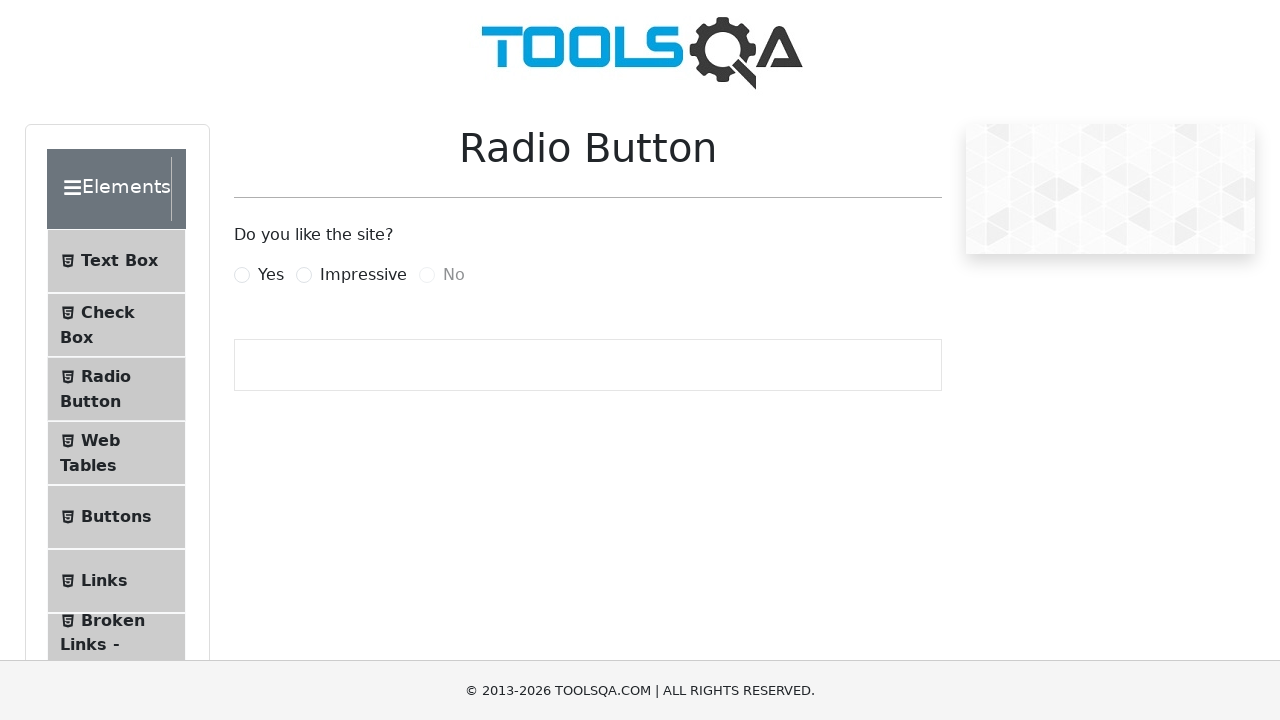

Clicked on Yes radio button option at (271, 275) on label[for='yesRadio']
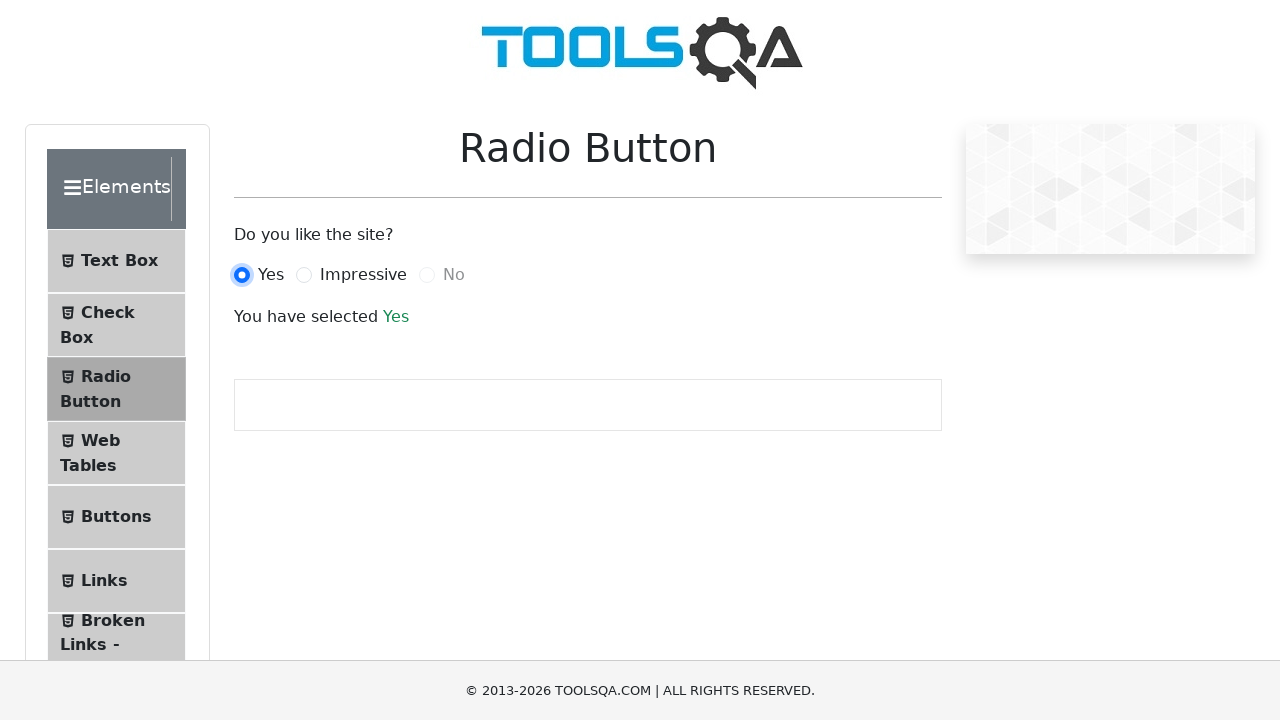

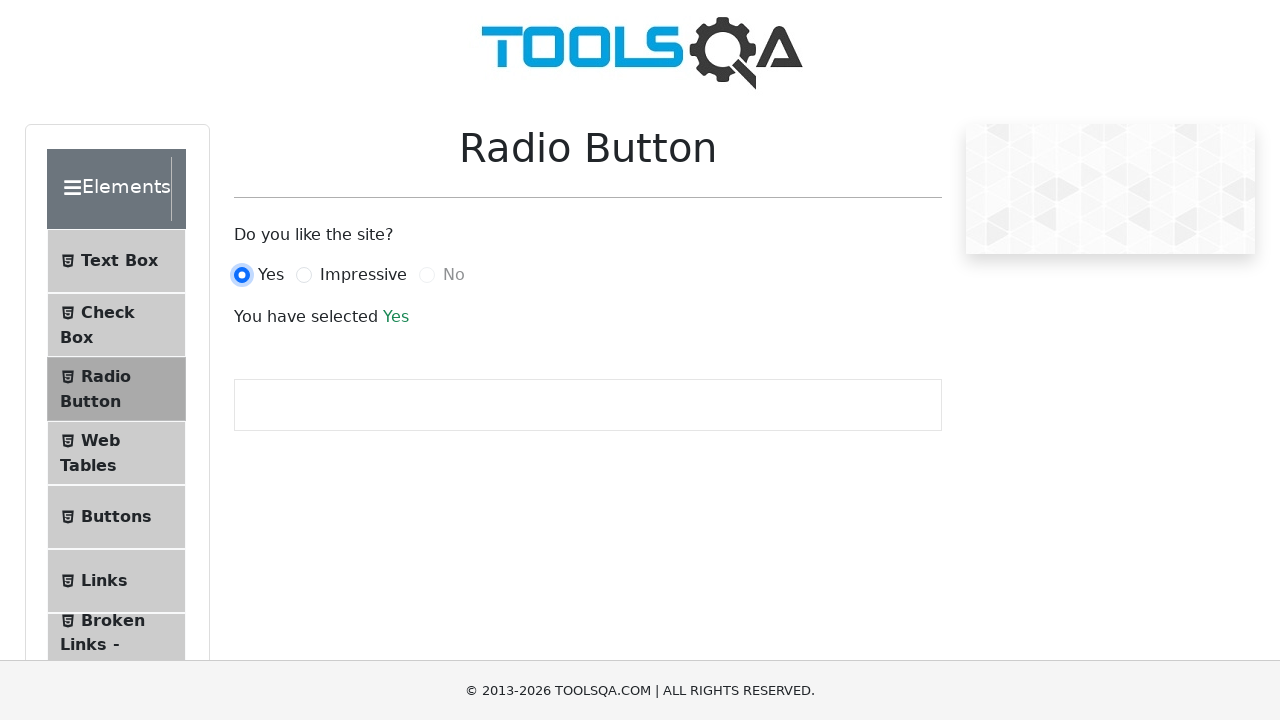